Tests alert dismissal functionality by triggering a confirm alert and dismissing it

Starting URL: https://demoqa.com/alerts

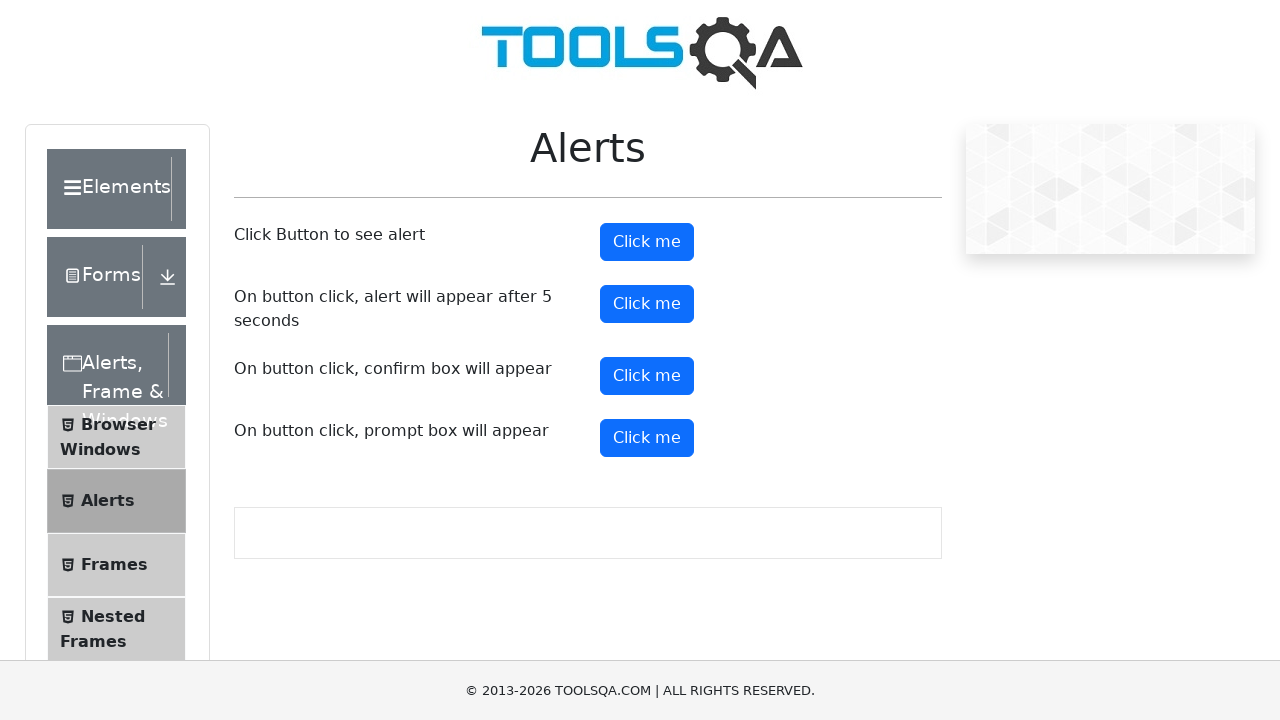

Clicked confirm button to trigger alert at (647, 376) on #confirmButton
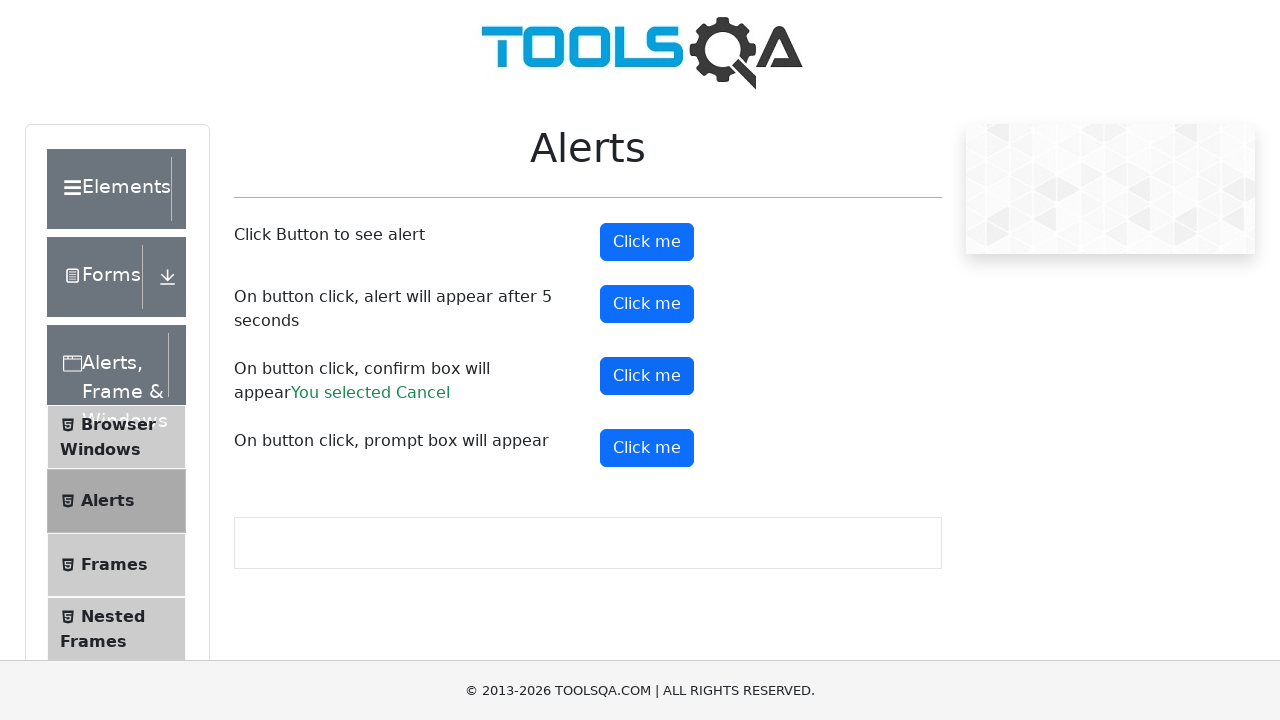

Dismissed the confirm alert dialog
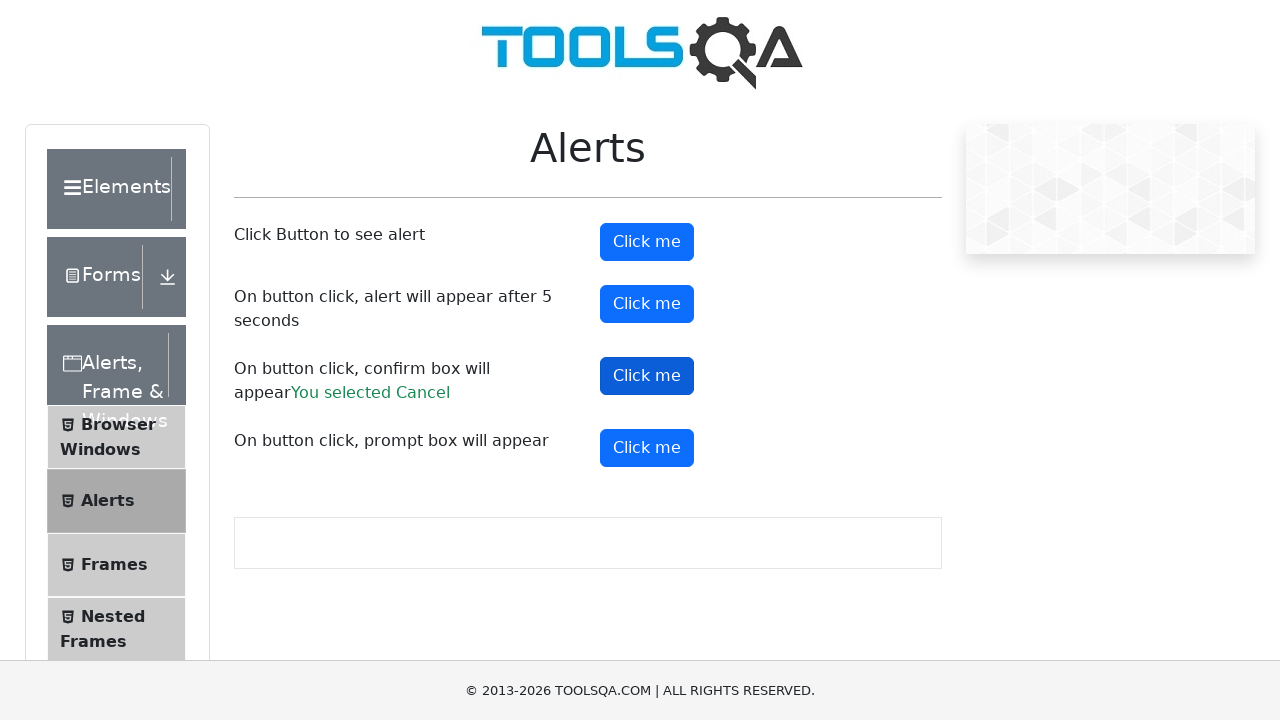

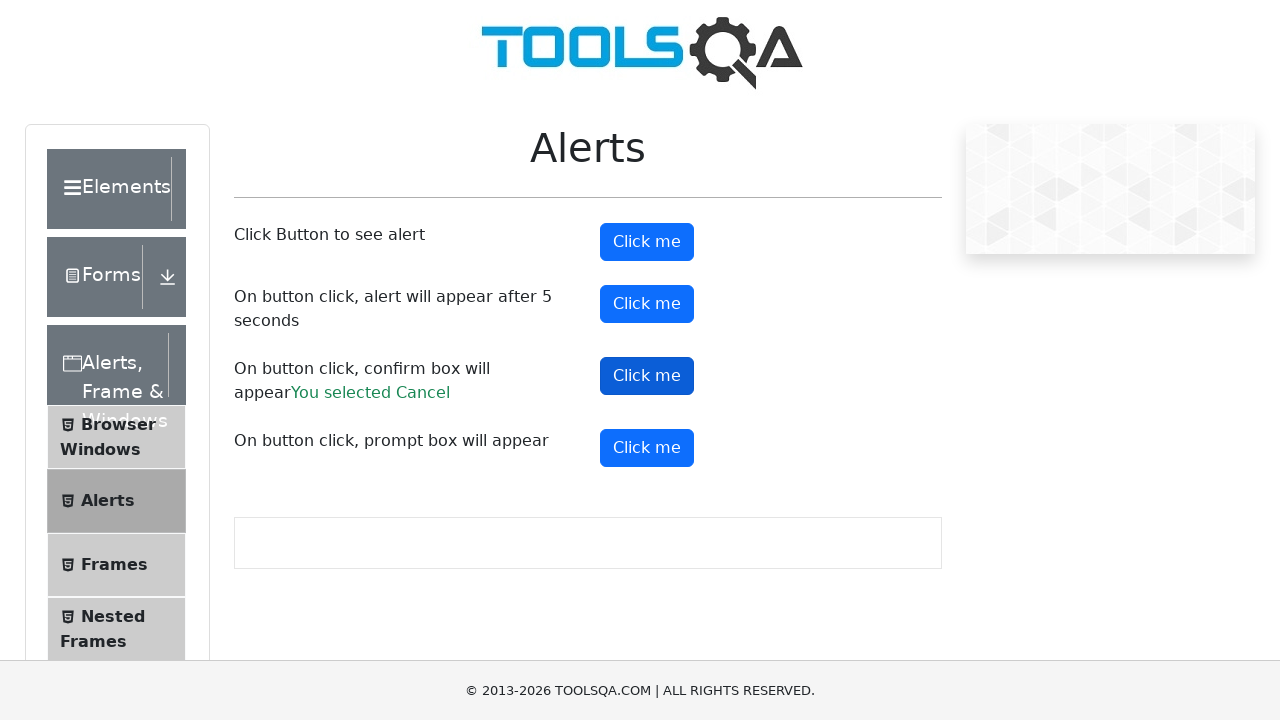